Tests various locator strategies by navigating to a page and finding elements using different selector methods

Starting URL: https://contacts-app.tobbymarshall815.vercel.app/home

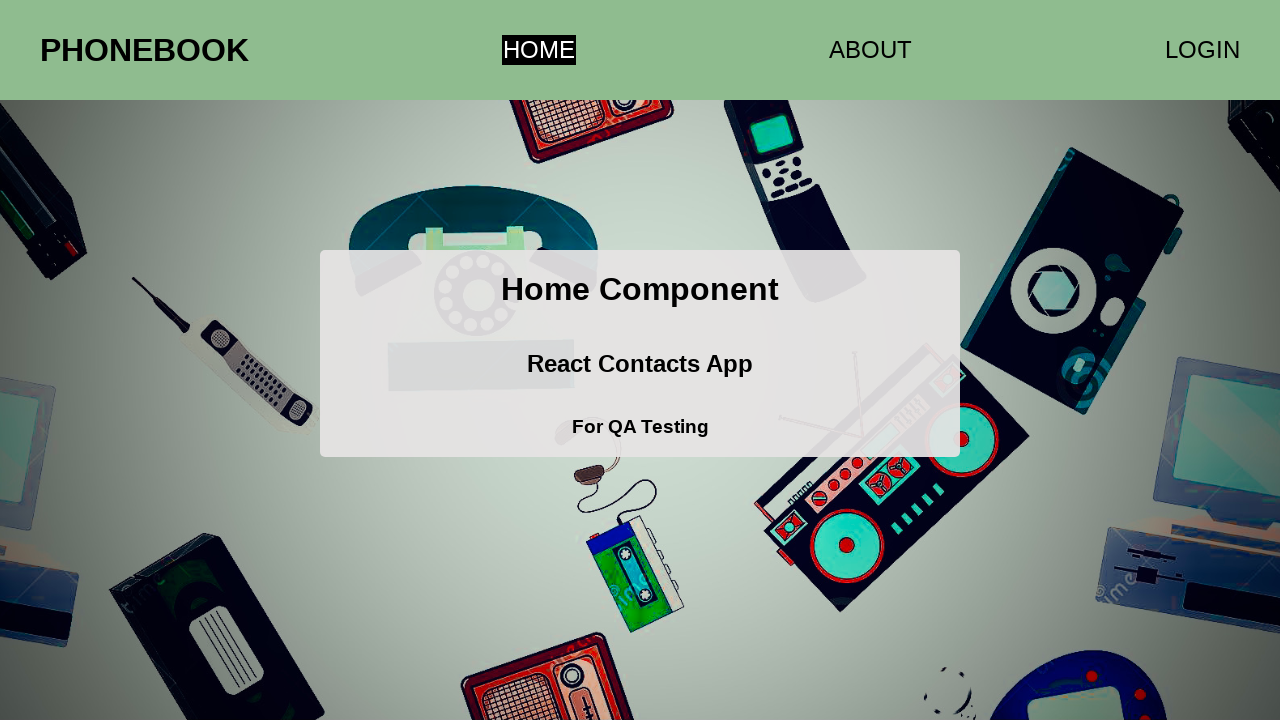

Clicked the third link in the navigation at (1202, 50) on a >> nth=2
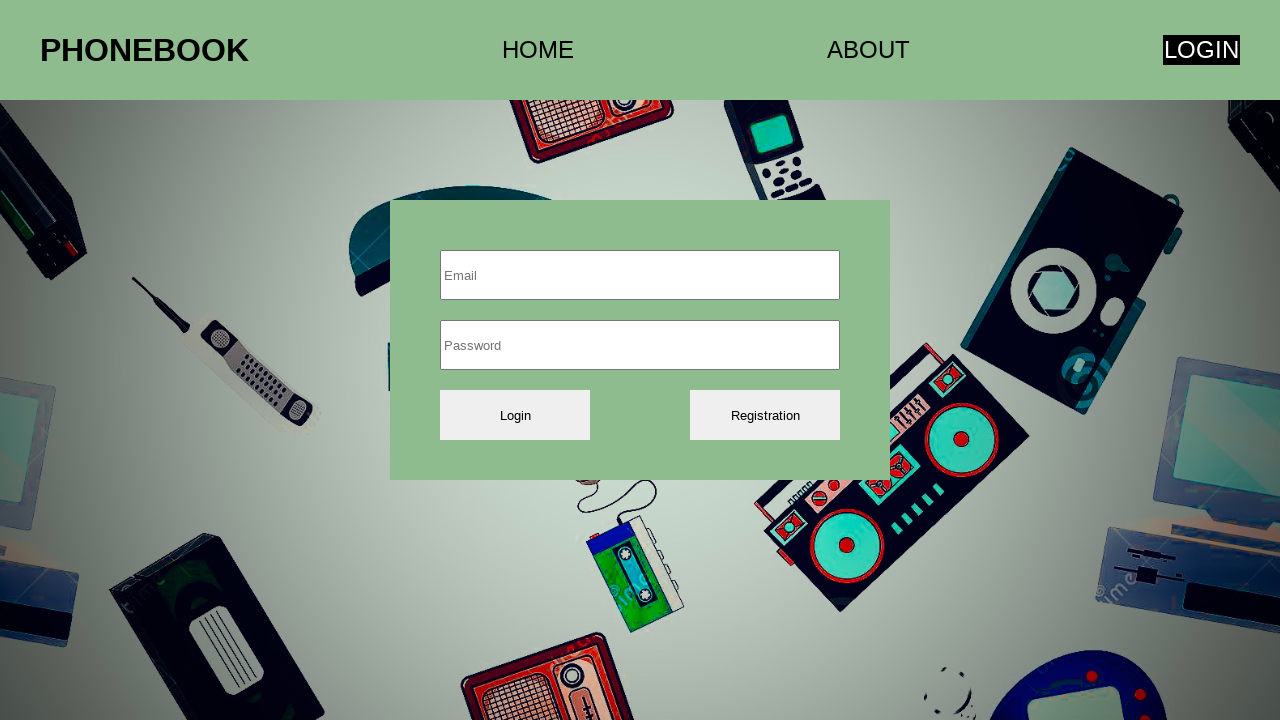

Root element loaded and is present
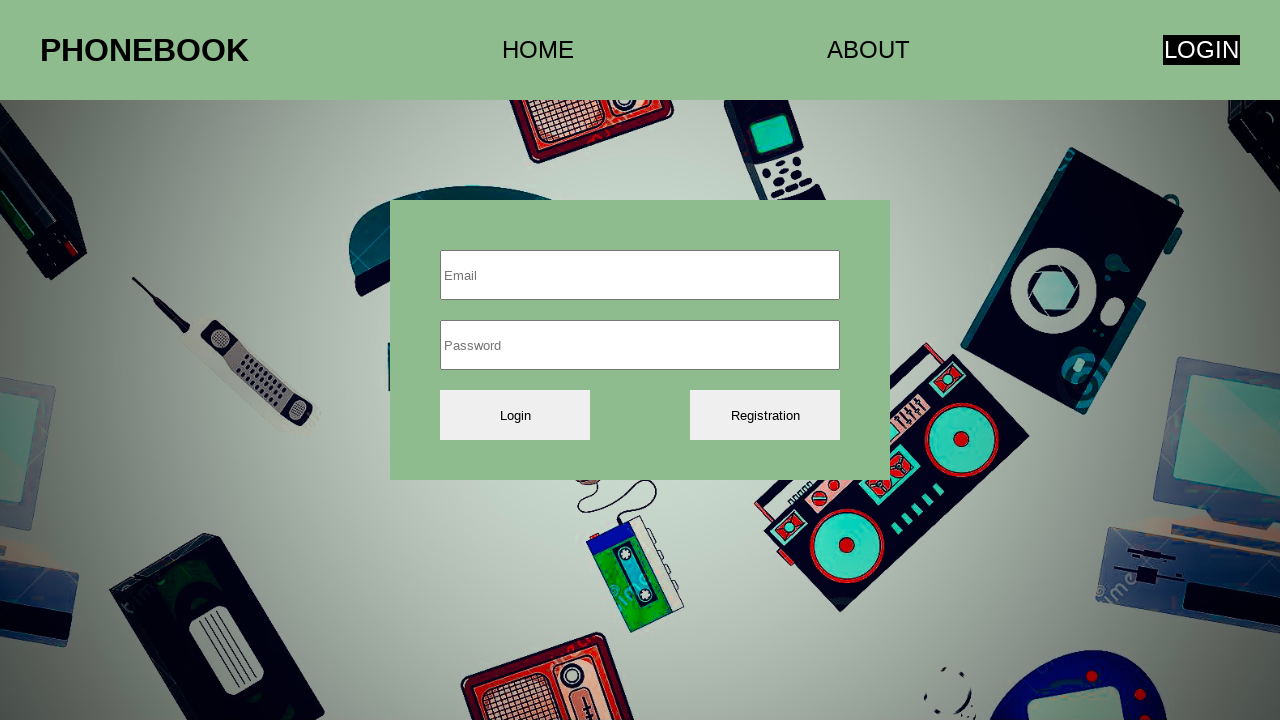

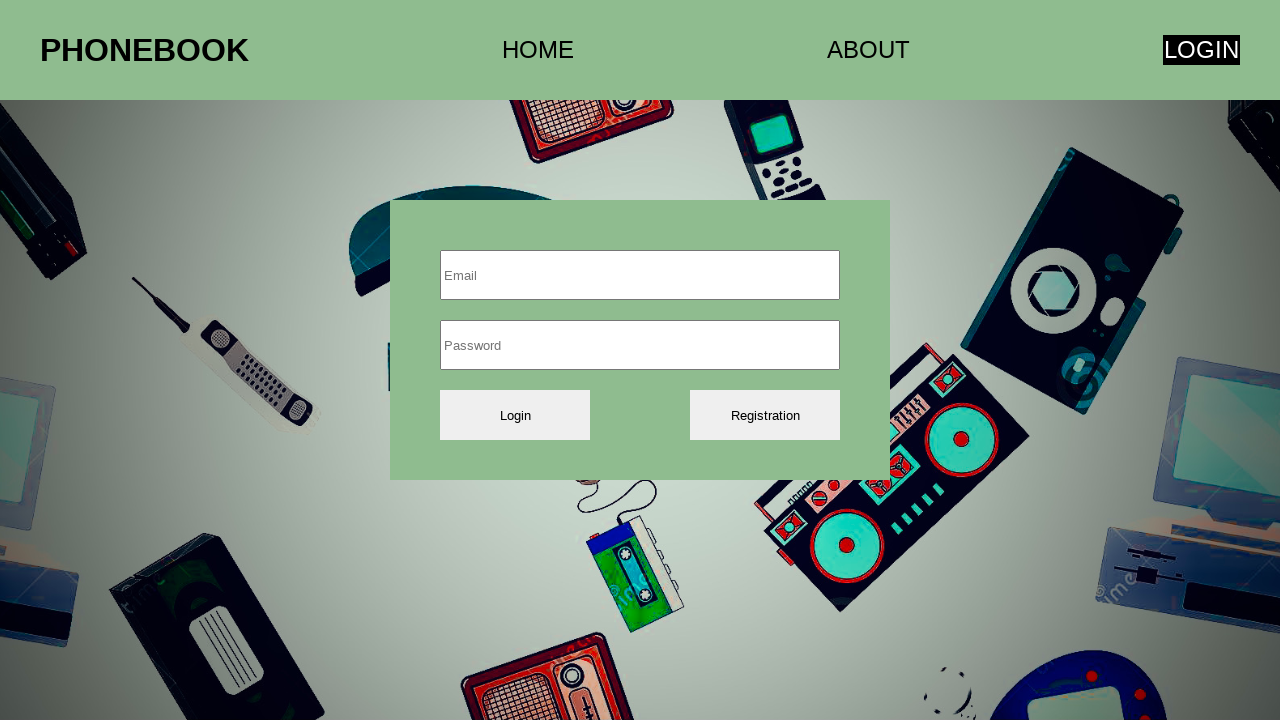